Generates a temporary email address by clicking dropdown options on DropMail.me service

Starting URL: https://dropmail.me/en/

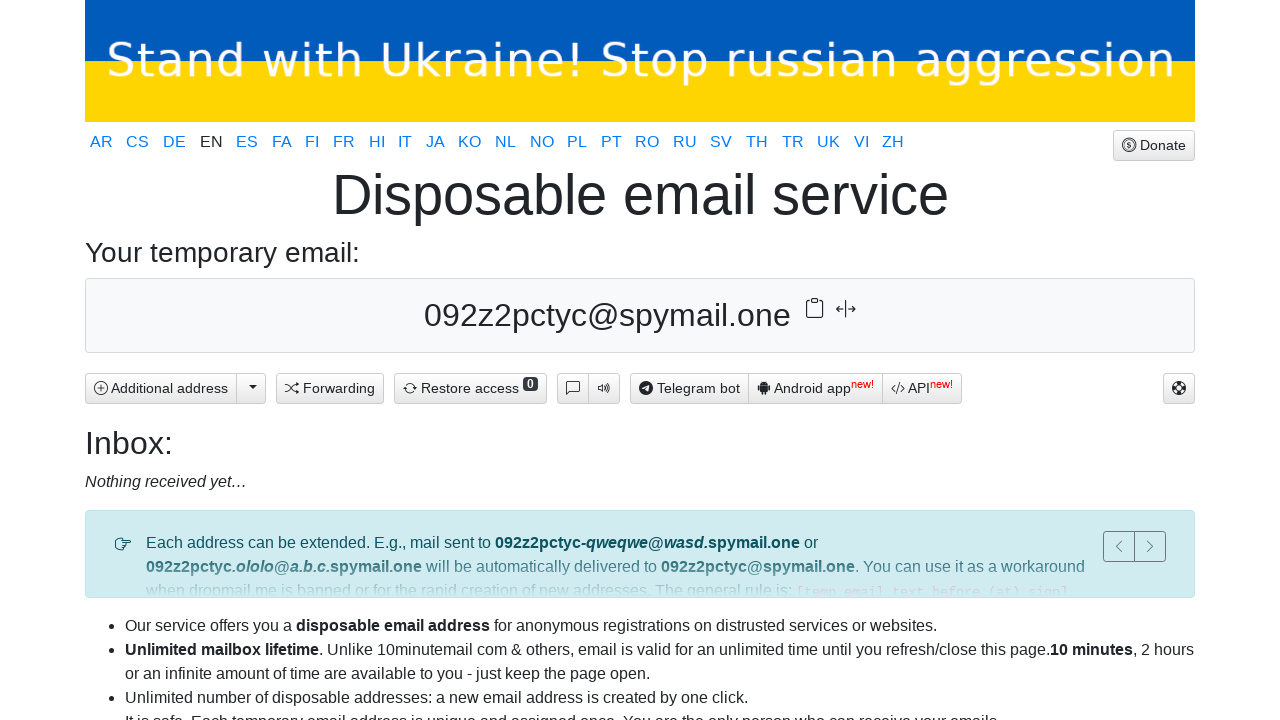

Clicked dropdown button to show email domain options at (251, 388) on xpath=//*[@id="app-banner-above"]/div[4]/div[1]/button[2]
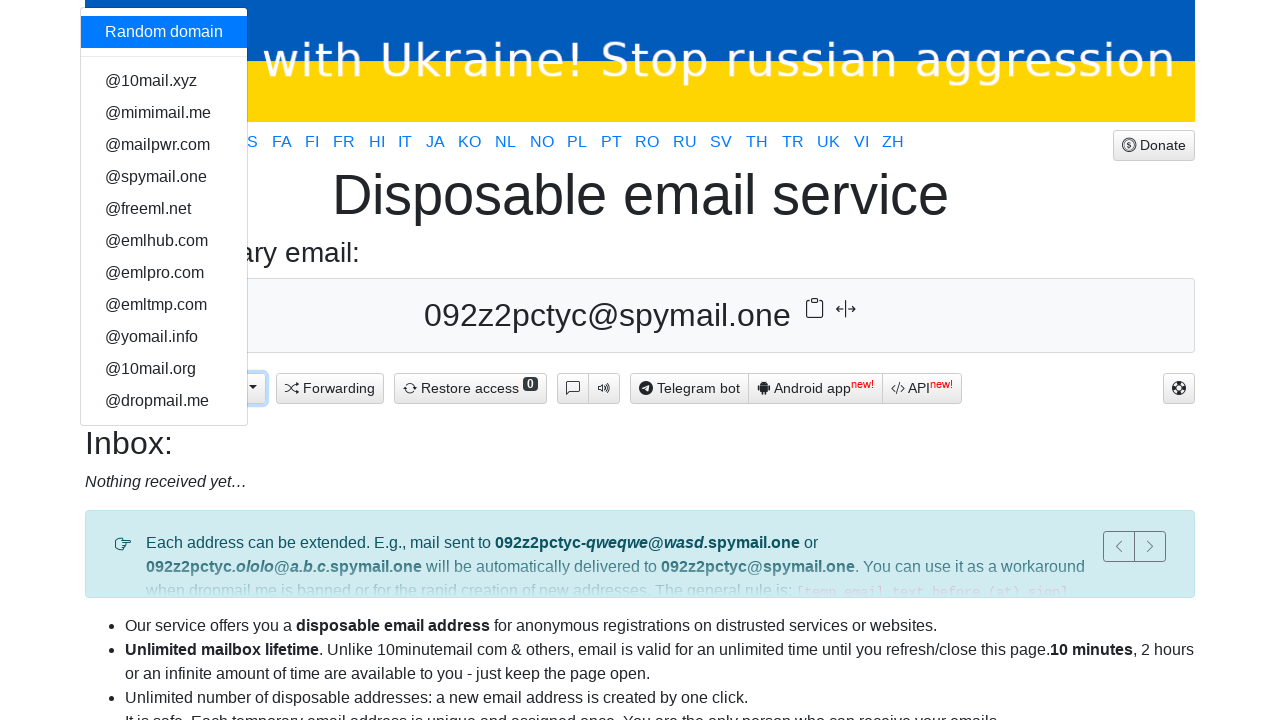

Selected email domain option 4 from dropdown at (164, 145) on //*[@id="dropdown"]/a[4]
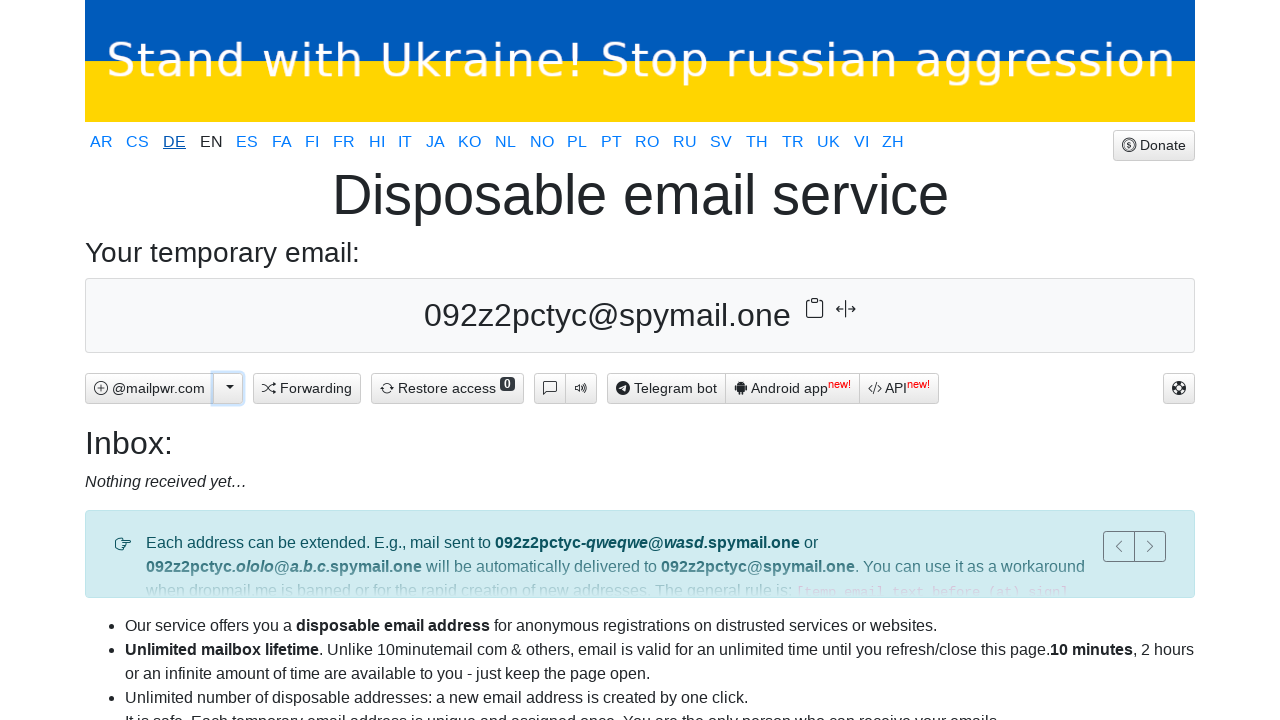

Reloaded page to apply new email domain
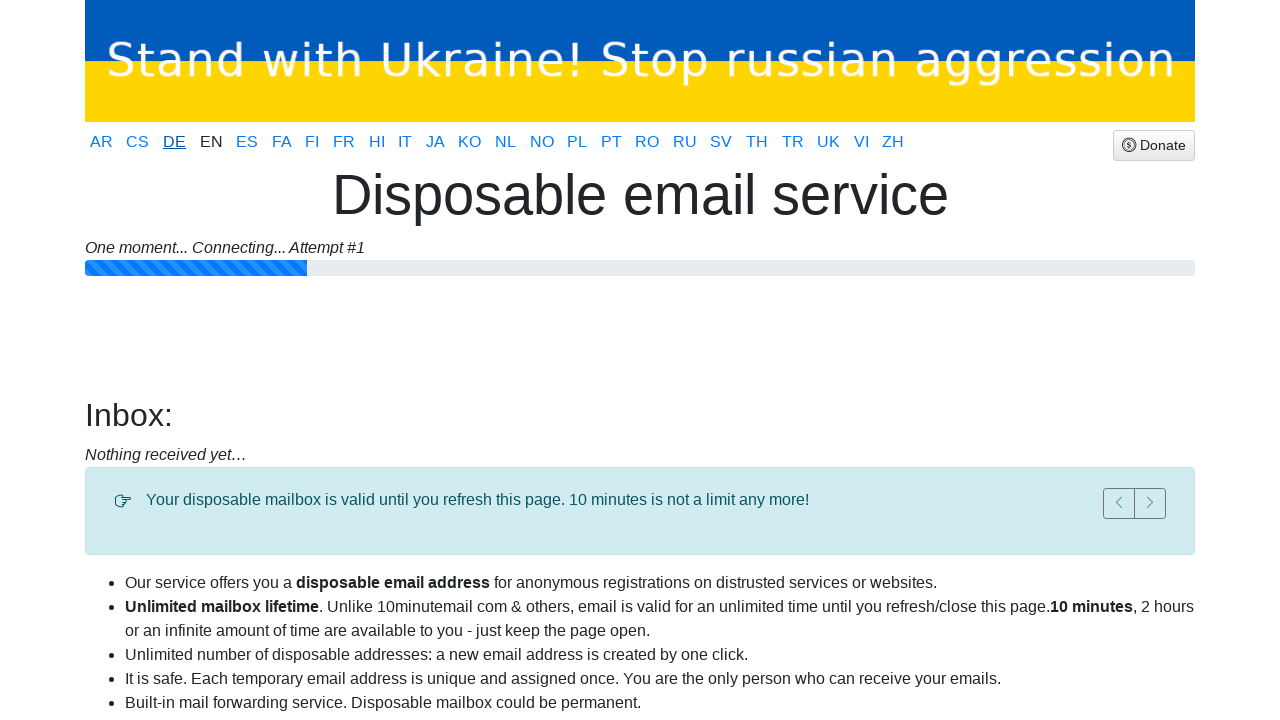

Email address element became visible
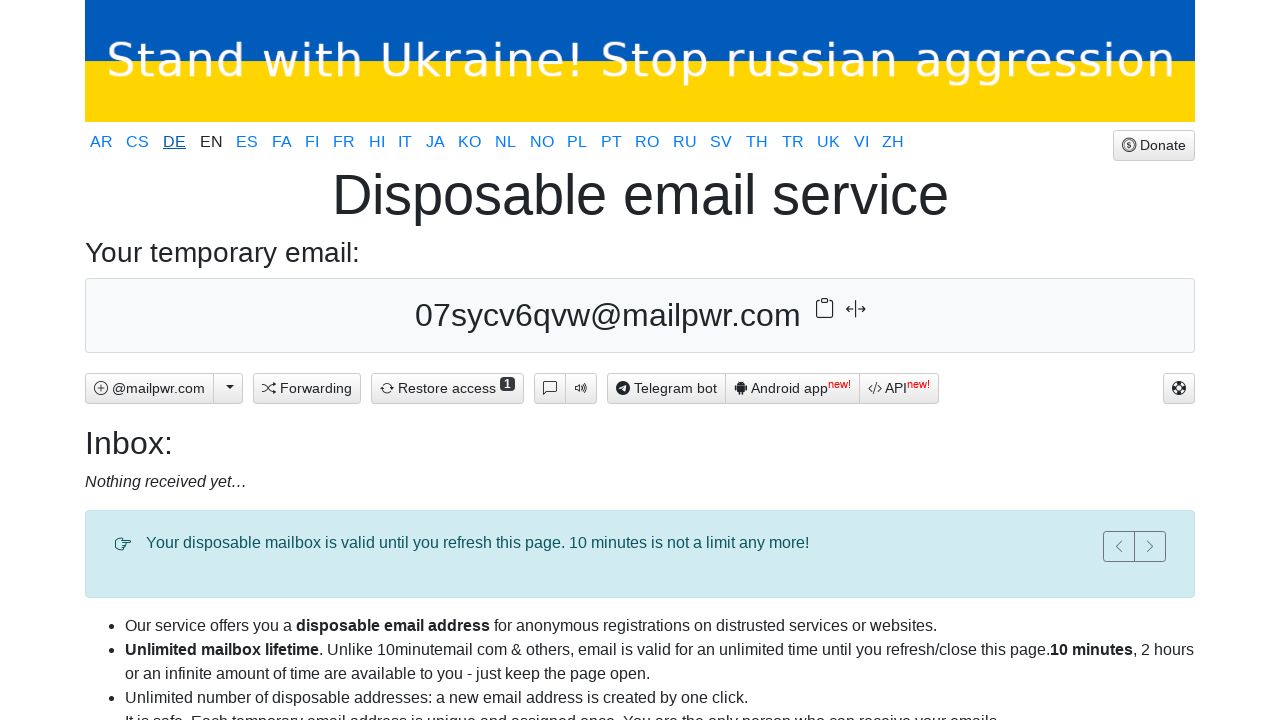

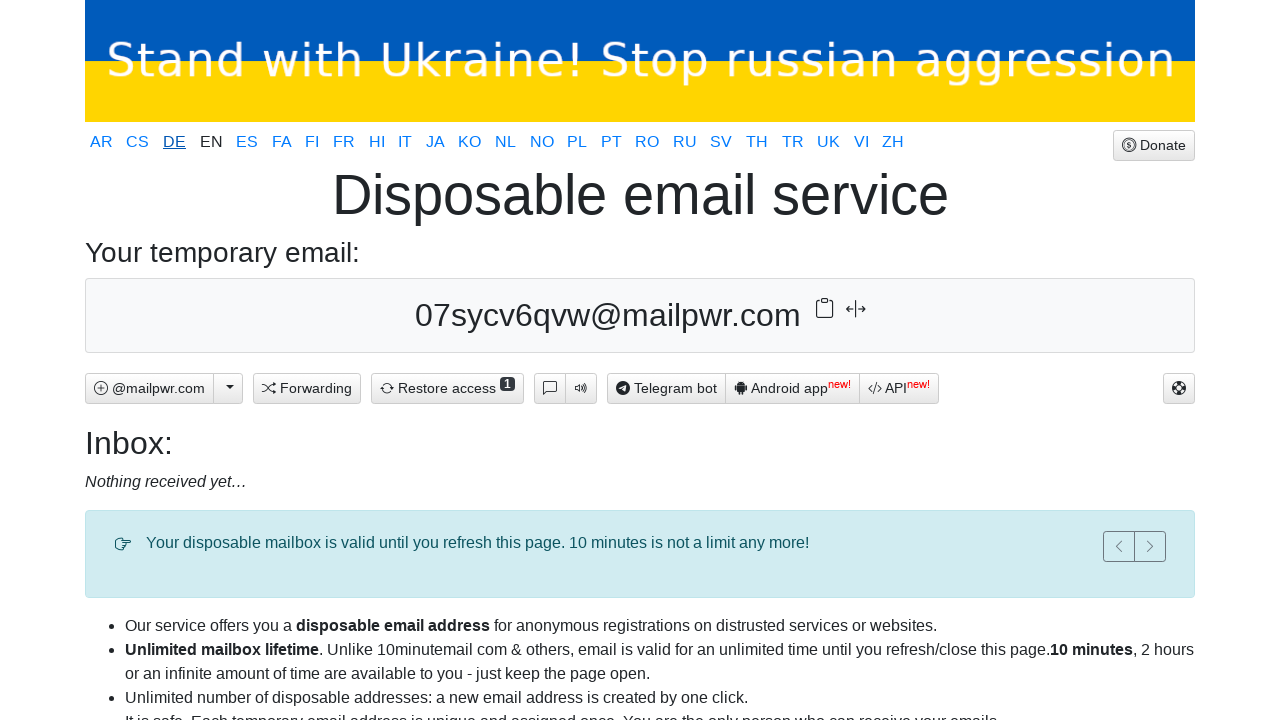